Tests multi-select functionality on jQuery UI selectable demo by using Ctrl+Click to select multiple items and then deselecting them

Starting URL: https://jqueryui.com/selectable/

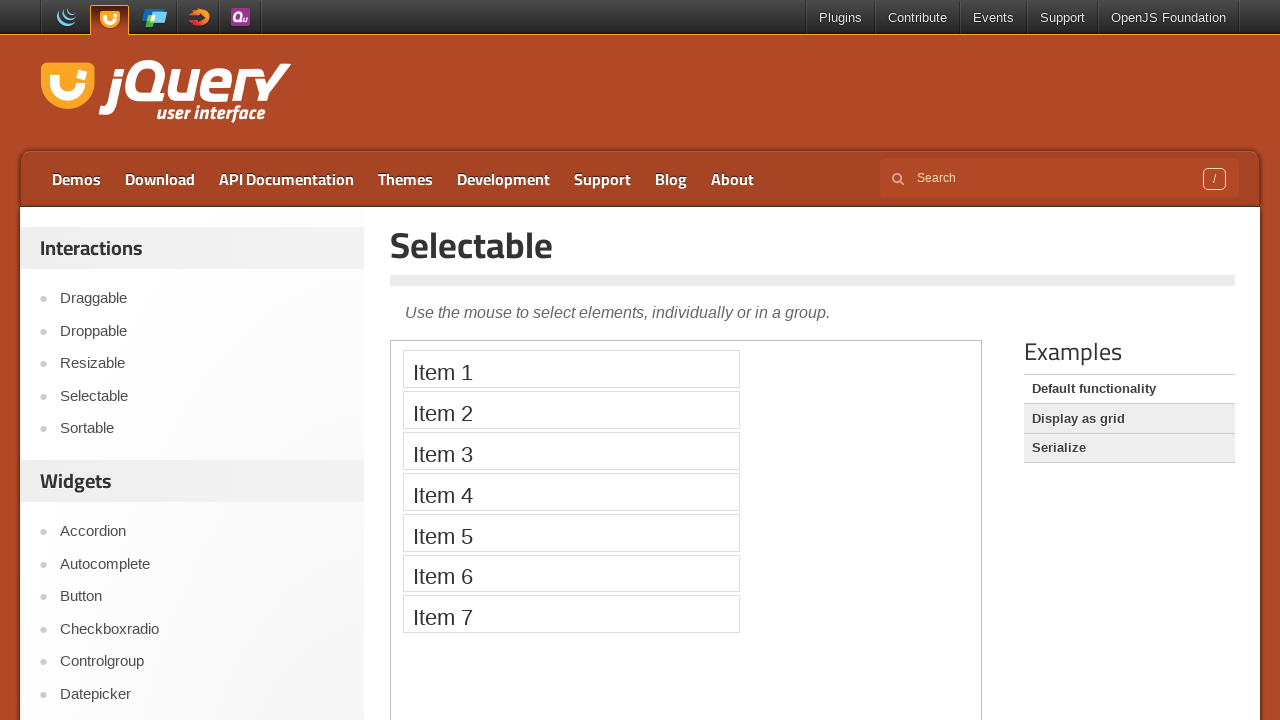

Located the iframe containing the jQuery UI selectable demo
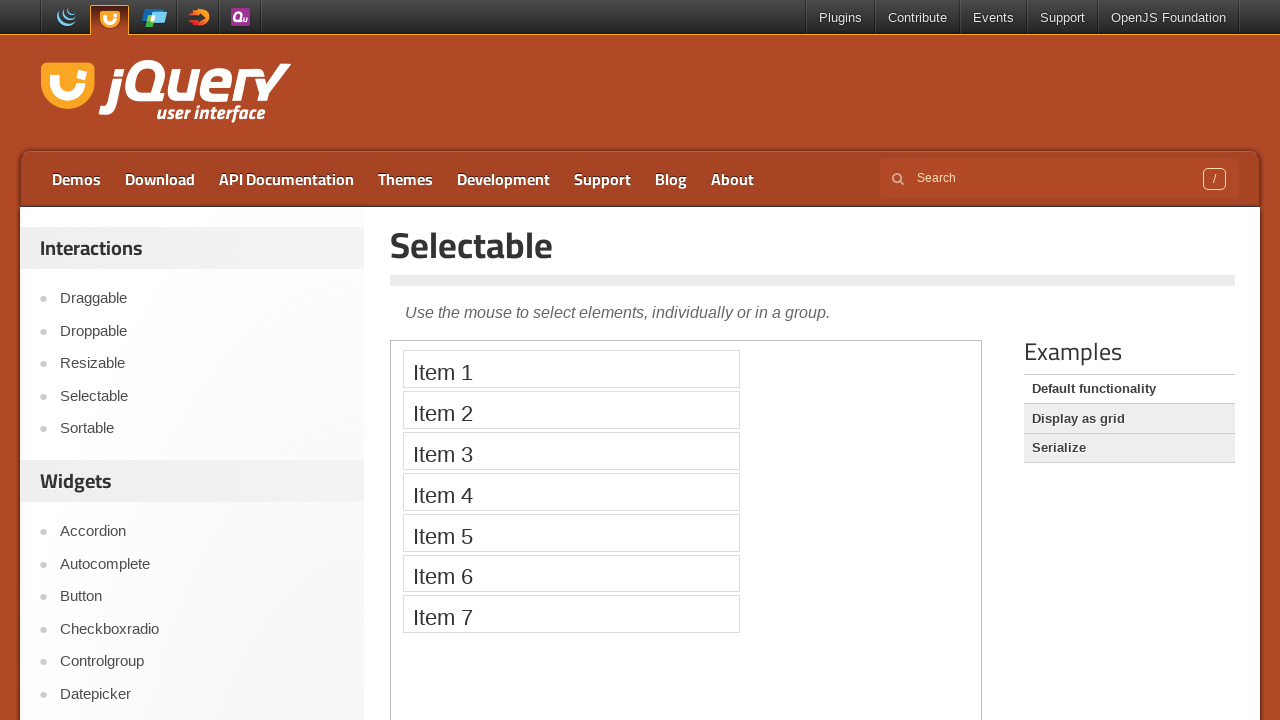

Set reference to selectable frame
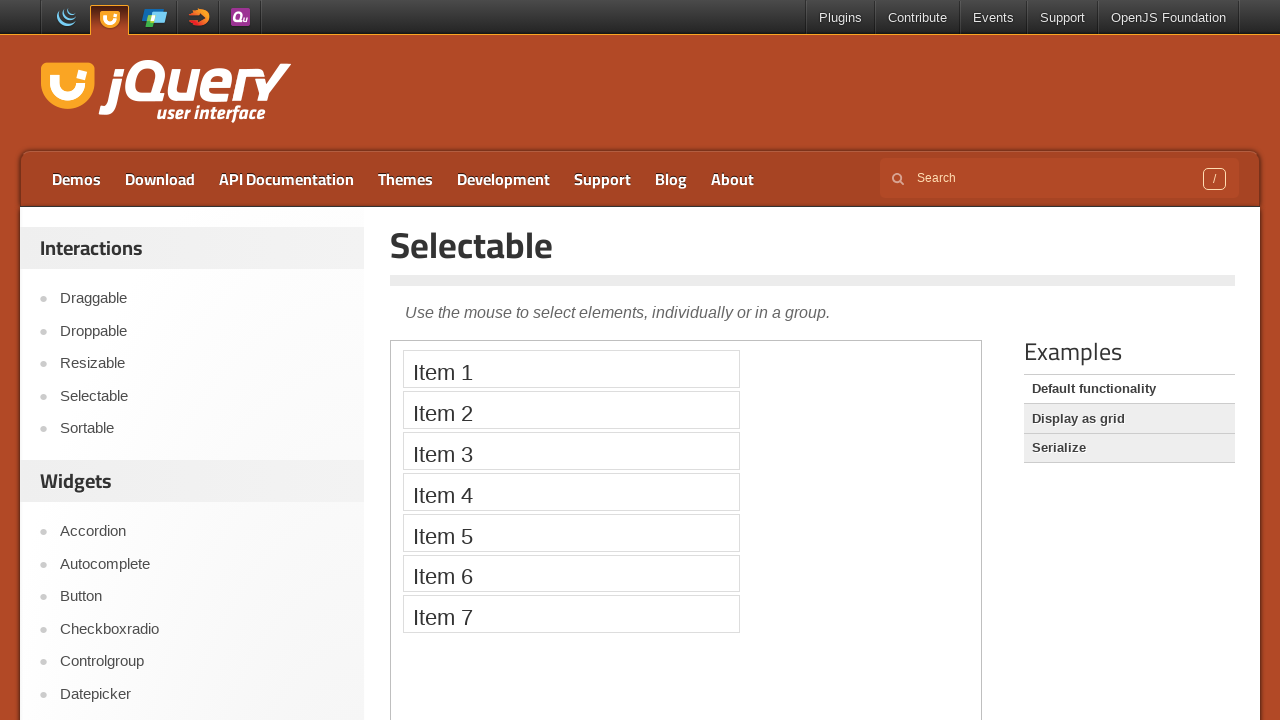

Located Item 1 element
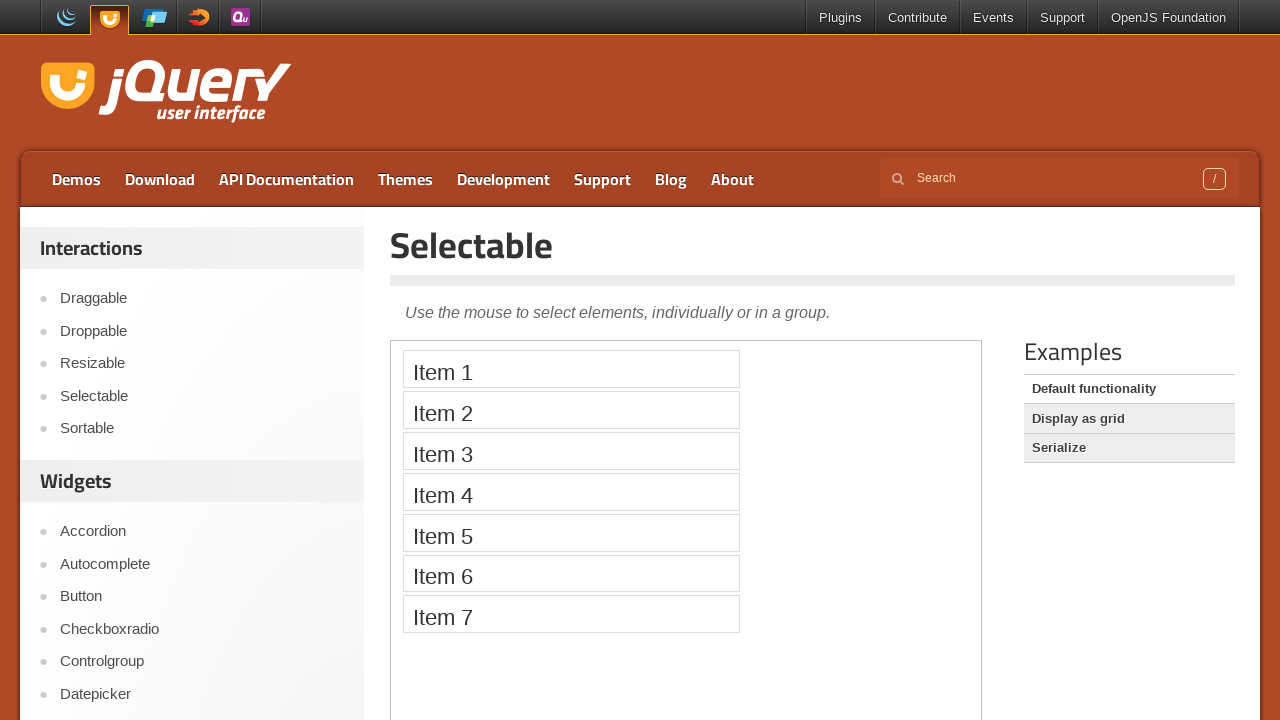

Located Item 3 element
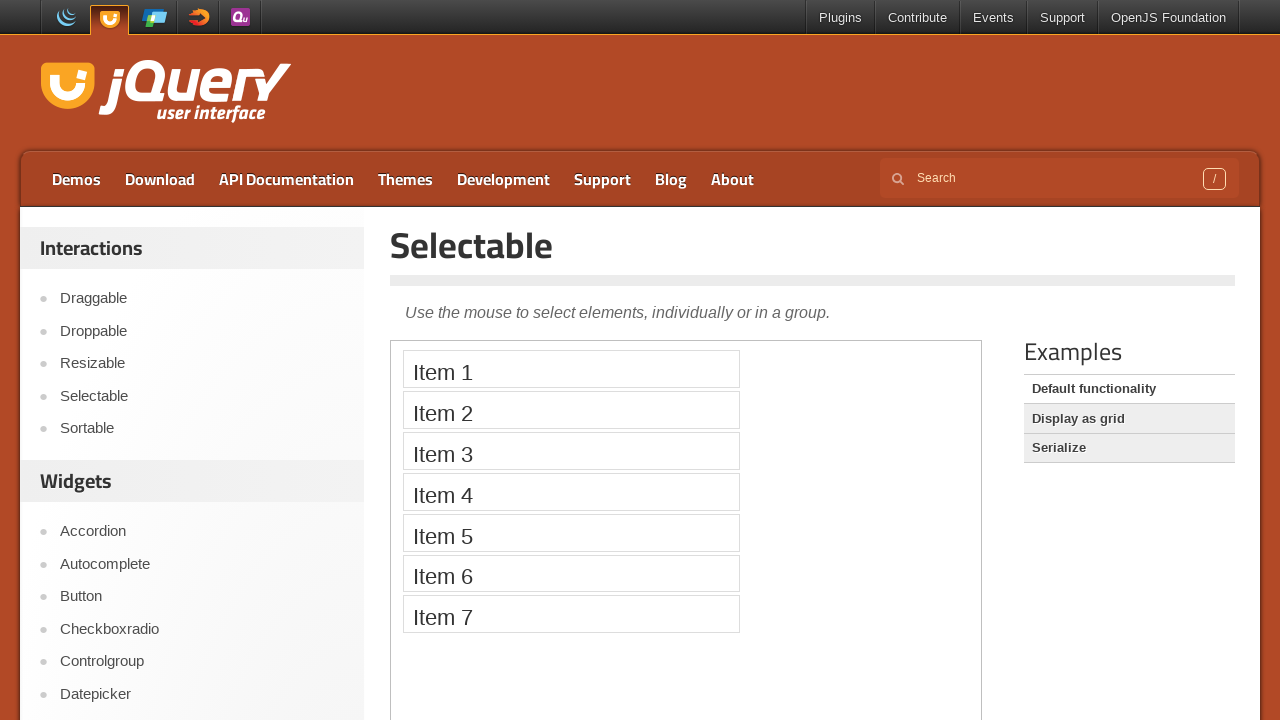

Located Item 5 element
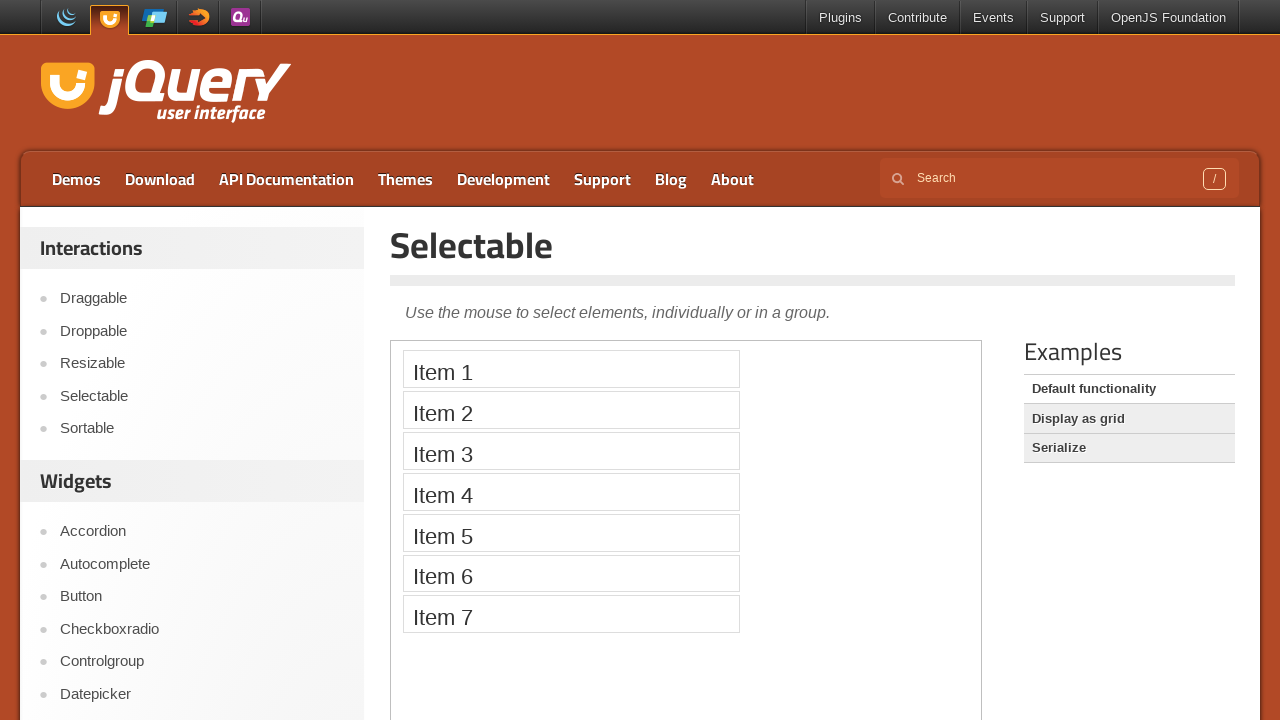

Located Item 7 element
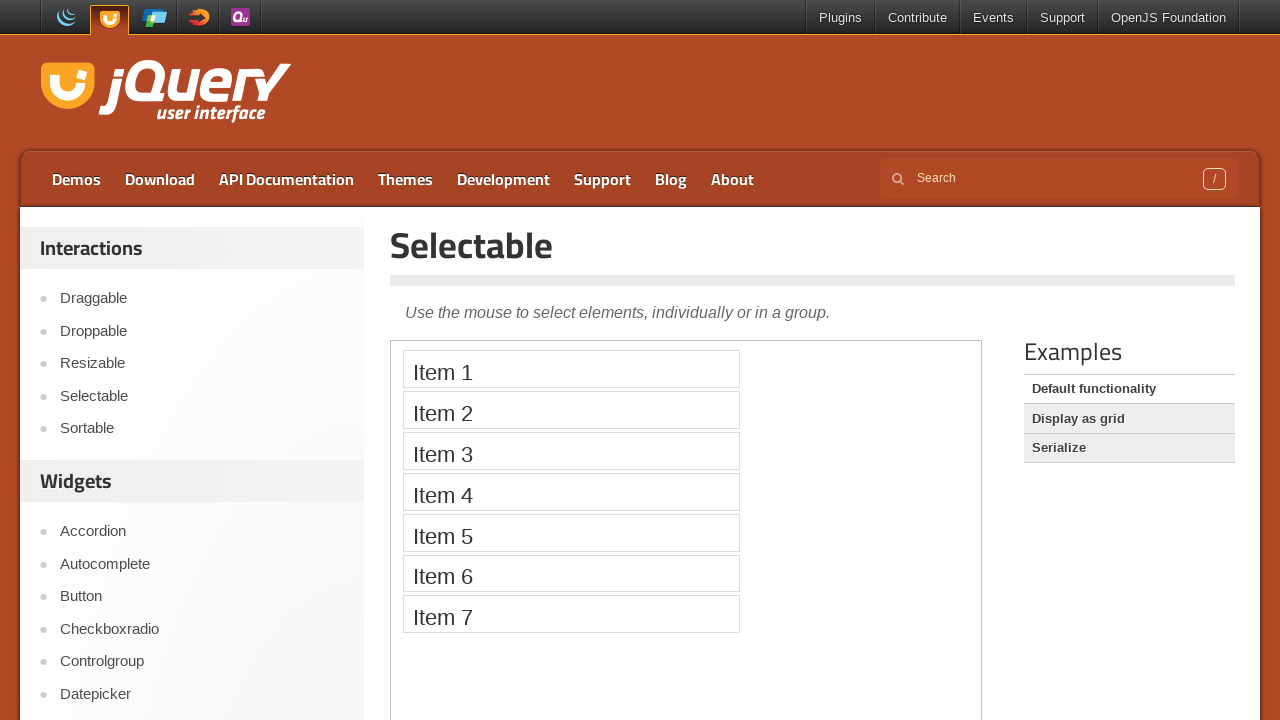

Ctrl+Clicked Item 1 to select it at (571, 369) on iframe >> nth=0 >> internal:control=enter-frame >> xpath=//li[text()='Item 1']
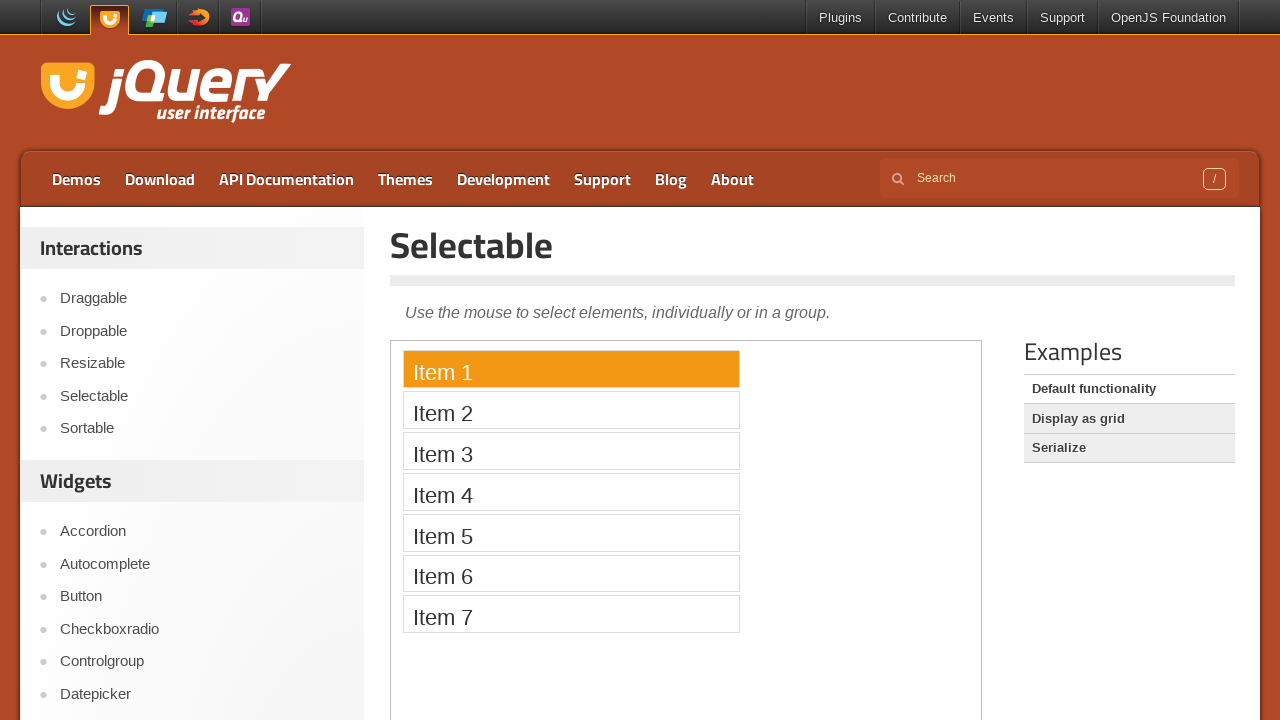

Ctrl+Clicked Item 3 to select it at (571, 451) on iframe >> nth=0 >> internal:control=enter-frame >> xpath=//li[text()='Item 3']
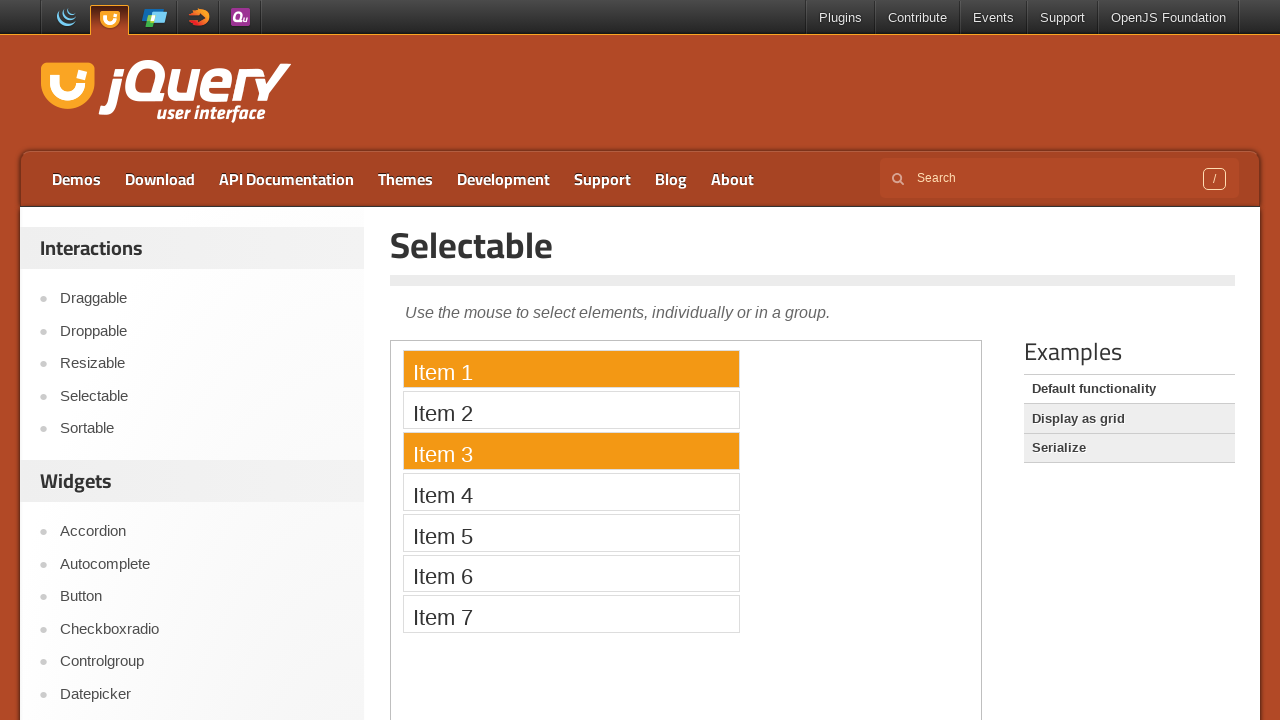

Ctrl+Clicked Item 5 to select it at (571, 532) on iframe >> nth=0 >> internal:control=enter-frame >> xpath=//li[text()='Item 5']
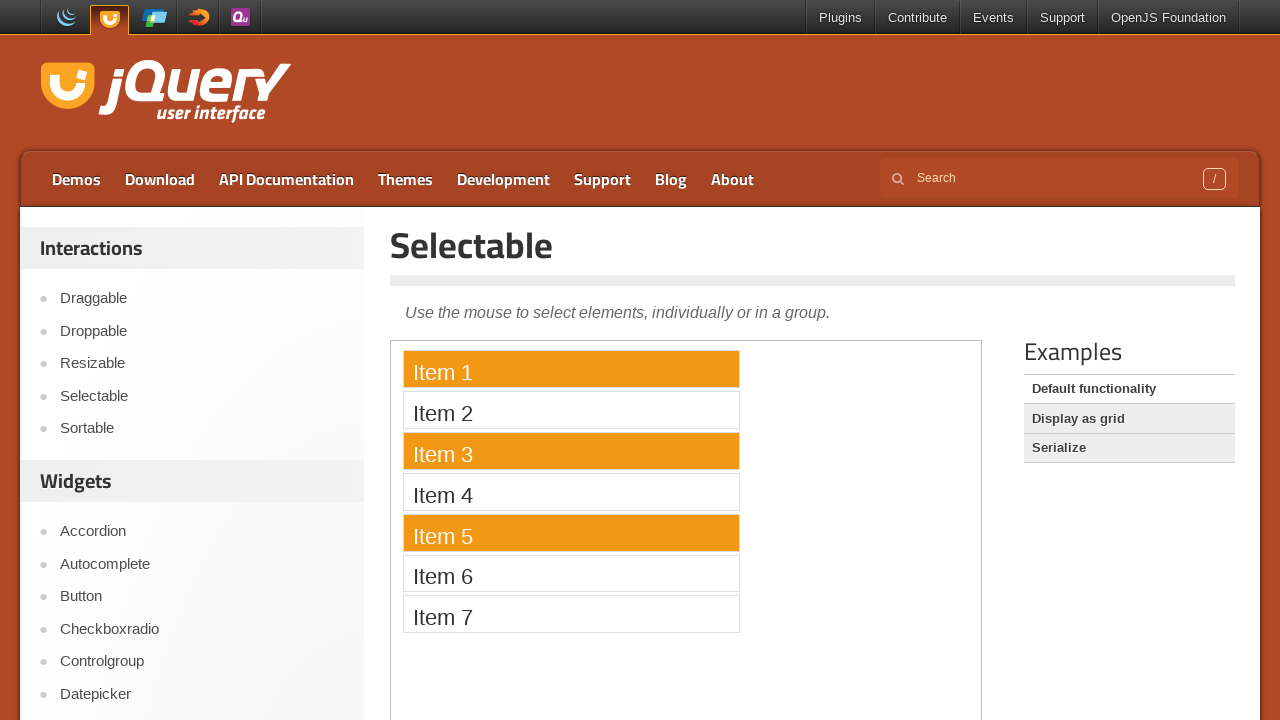

Ctrl+Clicked Item 7 to select it at (571, 614) on iframe >> nth=0 >> internal:control=enter-frame >> xpath=//li[text()='Item 7']
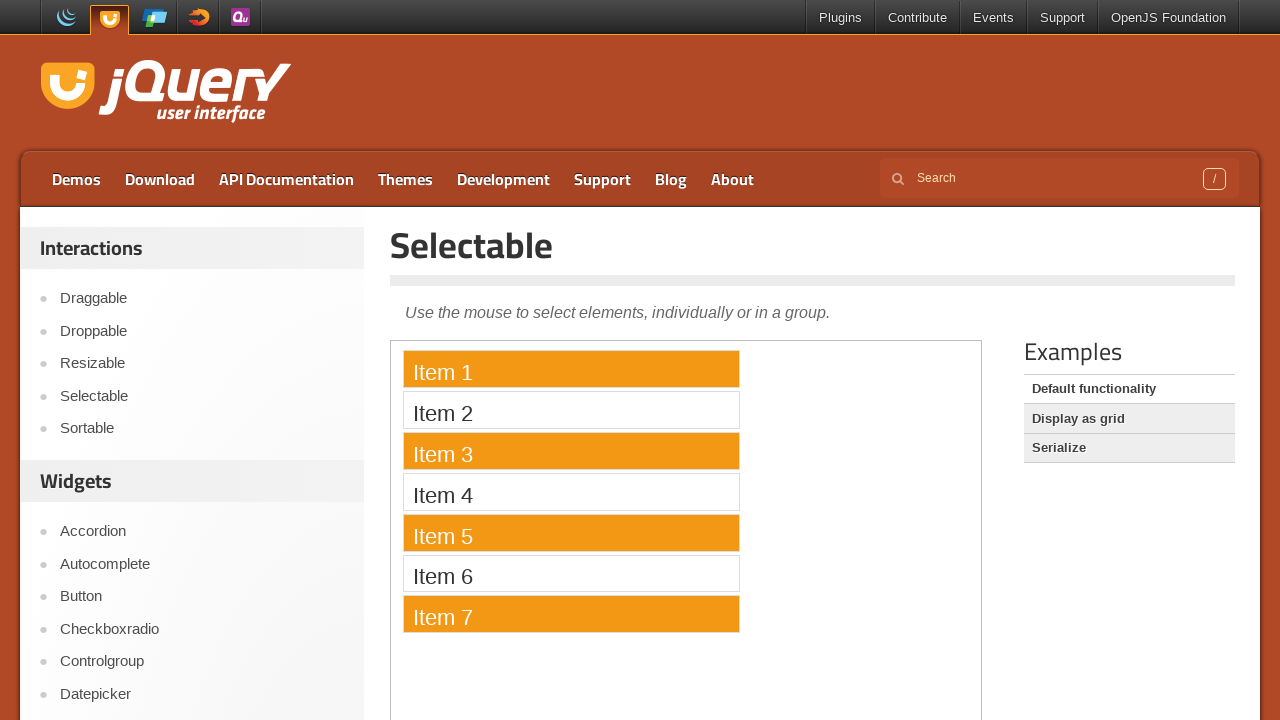

Waited 3 seconds to observe the multi-select state
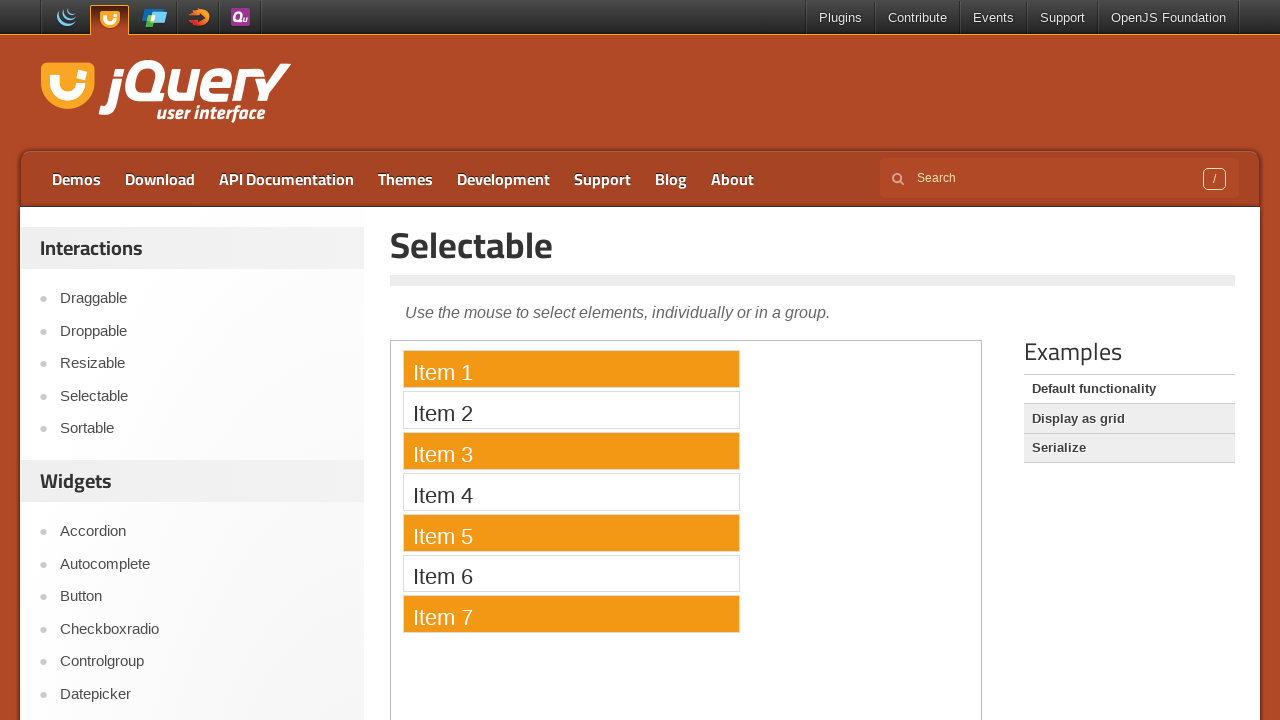

Ctrl+Clicked Item 1 to deselect it at (571, 369) on iframe >> nth=0 >> internal:control=enter-frame >> xpath=//li[text()='Item 1']
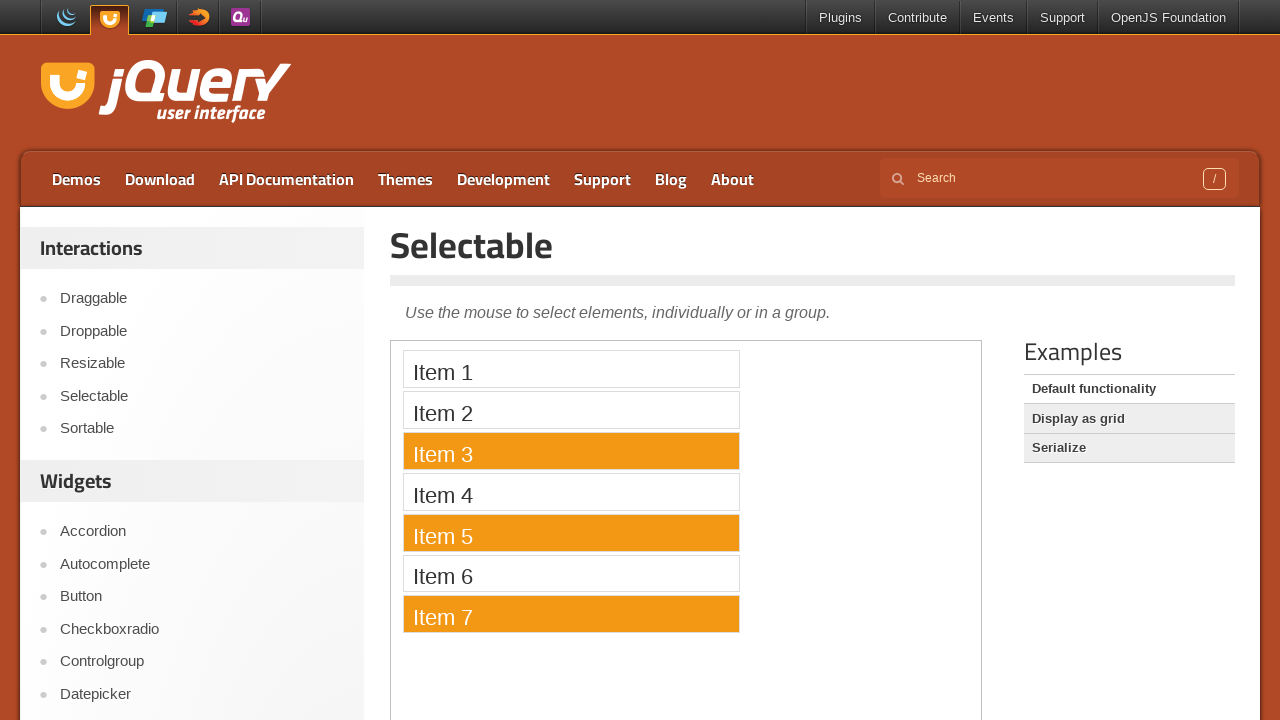

Ctrl+Clicked Item 3 to deselect it at (571, 451) on iframe >> nth=0 >> internal:control=enter-frame >> xpath=//li[text()='Item 3']
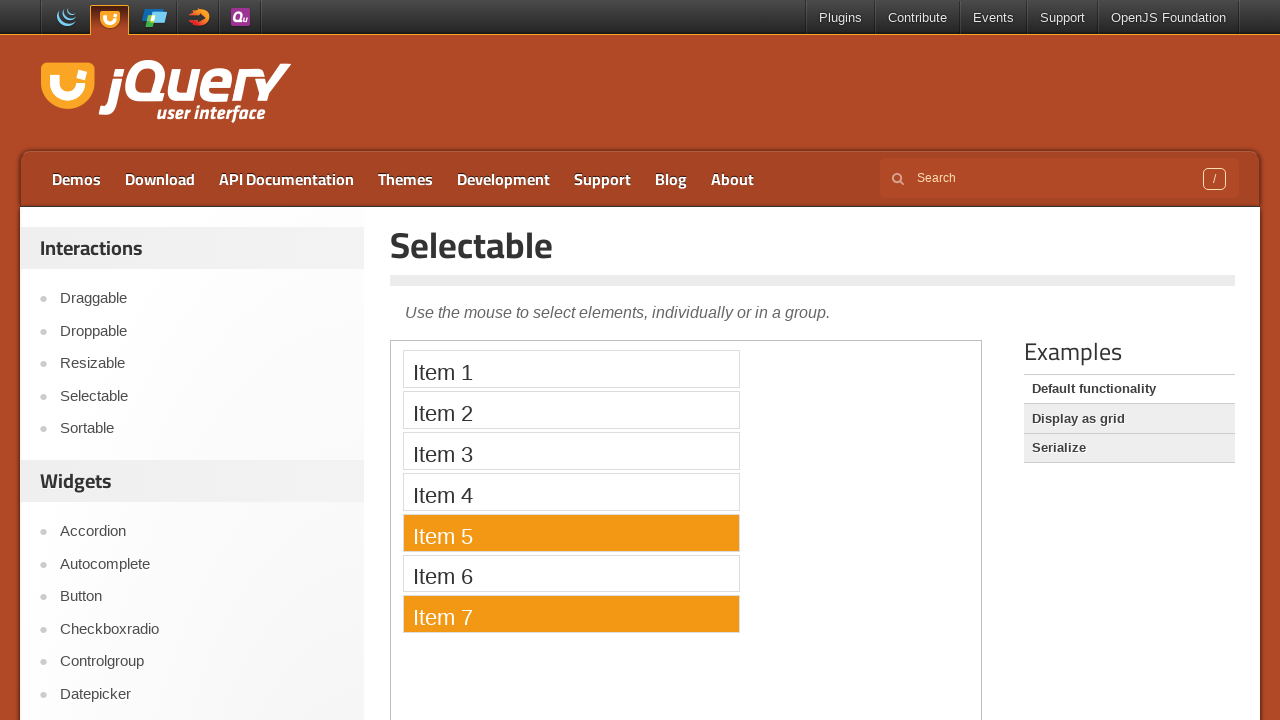

Ctrl+Clicked Item 5 to deselect it at (571, 532) on iframe >> nth=0 >> internal:control=enter-frame >> xpath=//li[text()='Item 5']
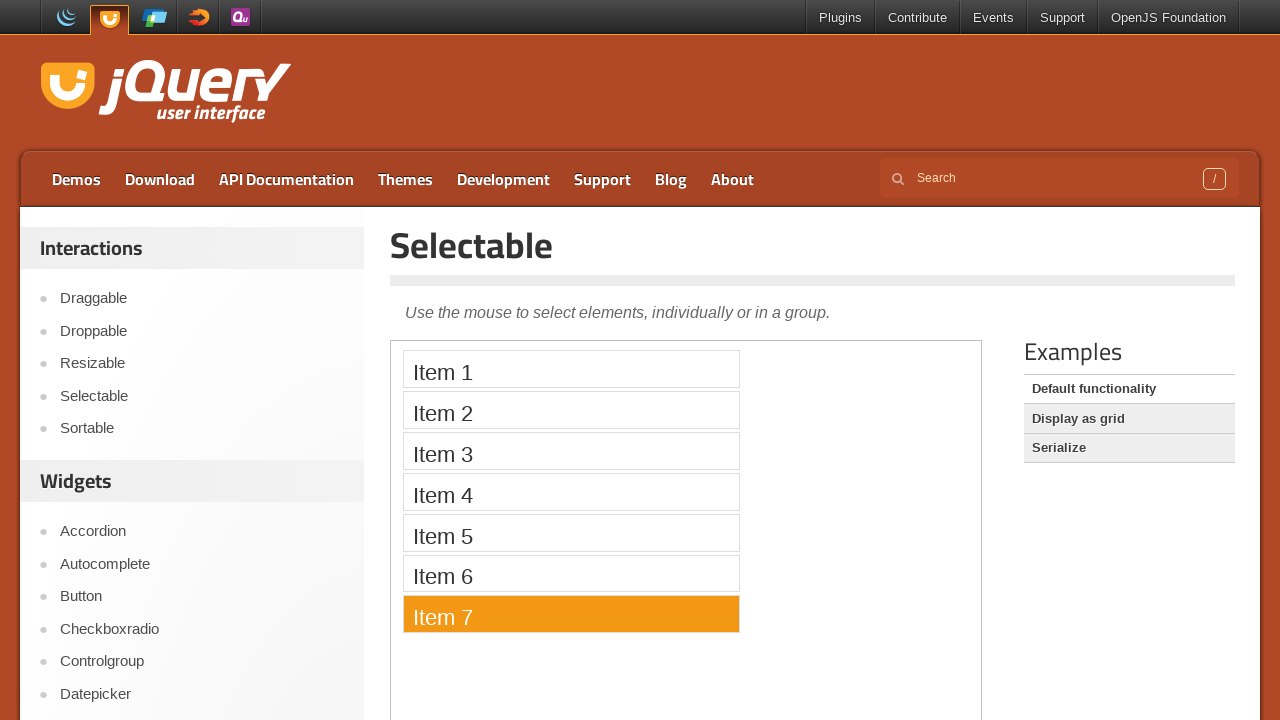

Ctrl+Clicked Item 7 to deselect it at (571, 614) on iframe >> nth=0 >> internal:control=enter-frame >> xpath=//li[text()='Item 7']
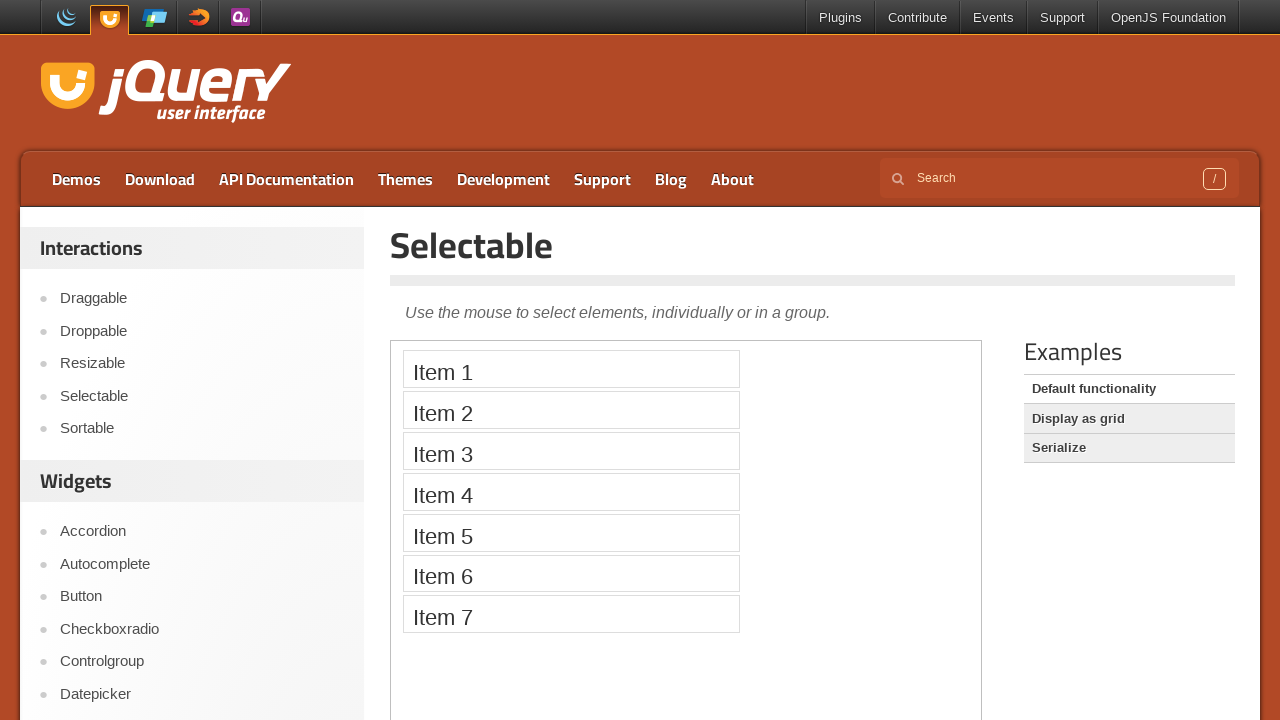

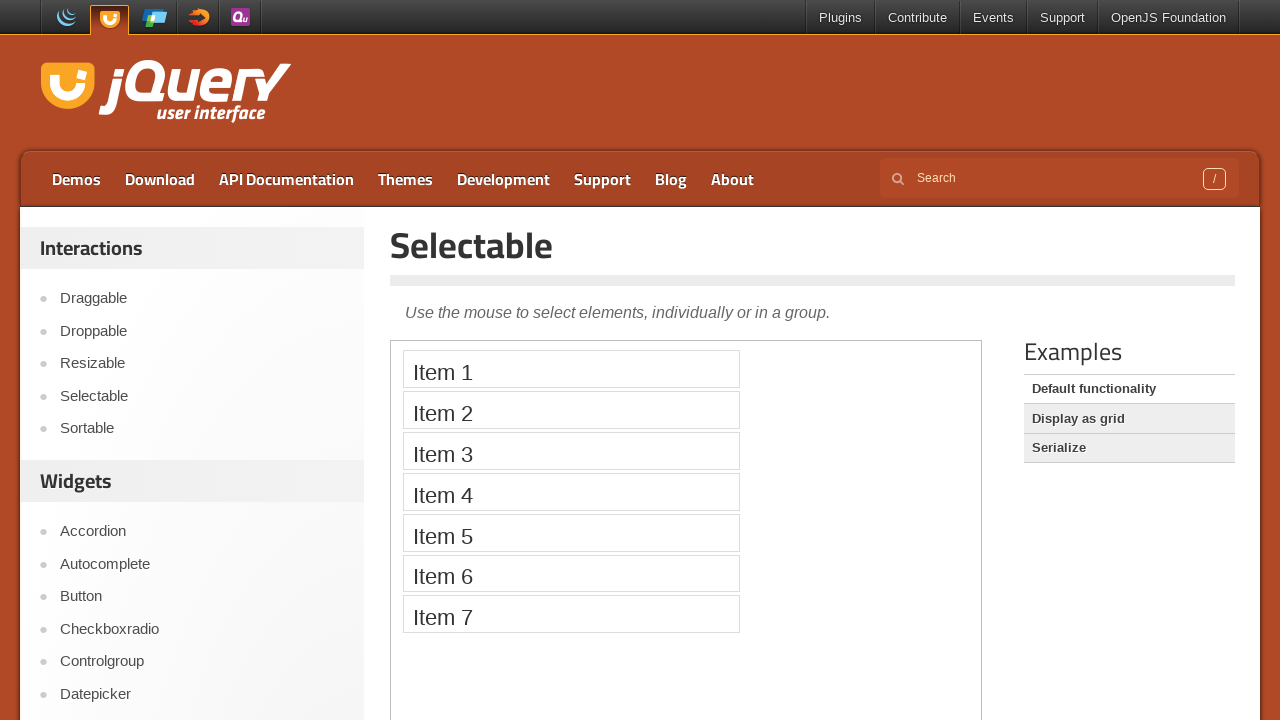